Tests adding a new contact by clicking the Add contact button, filling out the form fields, selecting a city from a dropdown, and saving

Starting URL: http://demo.vaadin.com/AddressBook/

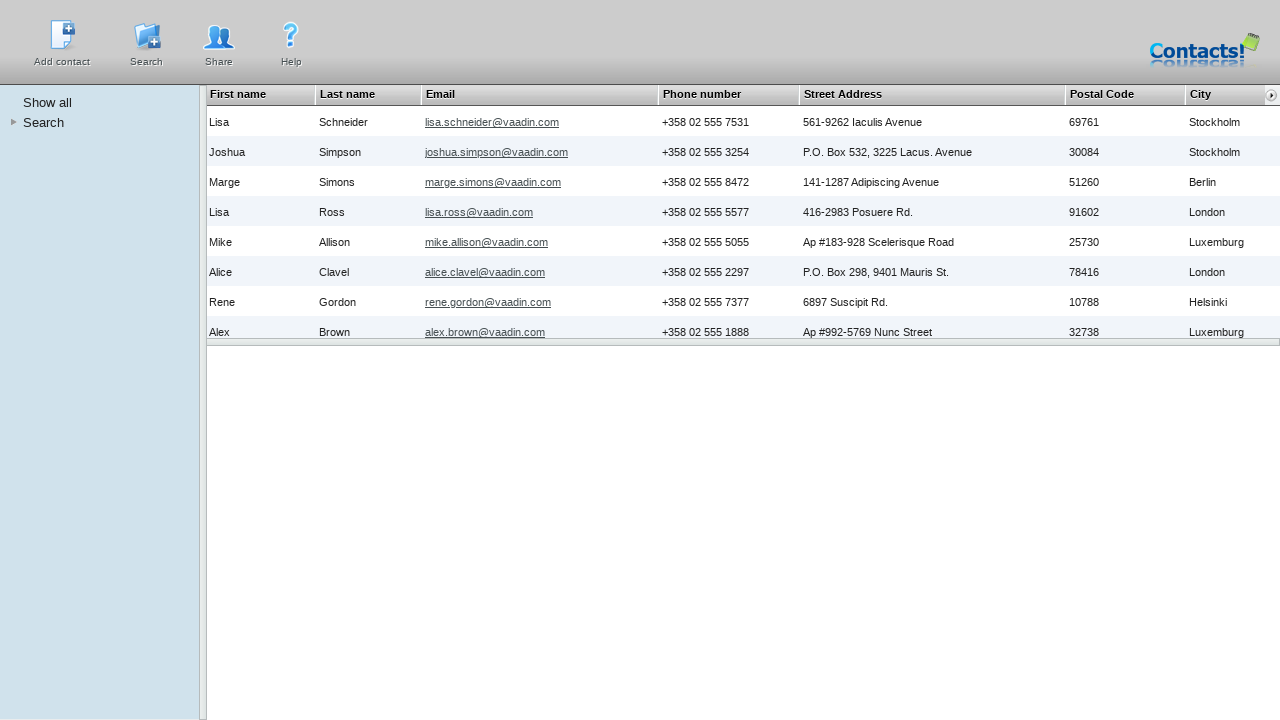

Clicked the 'Add contact' button at (62, 62) on text=Add contact
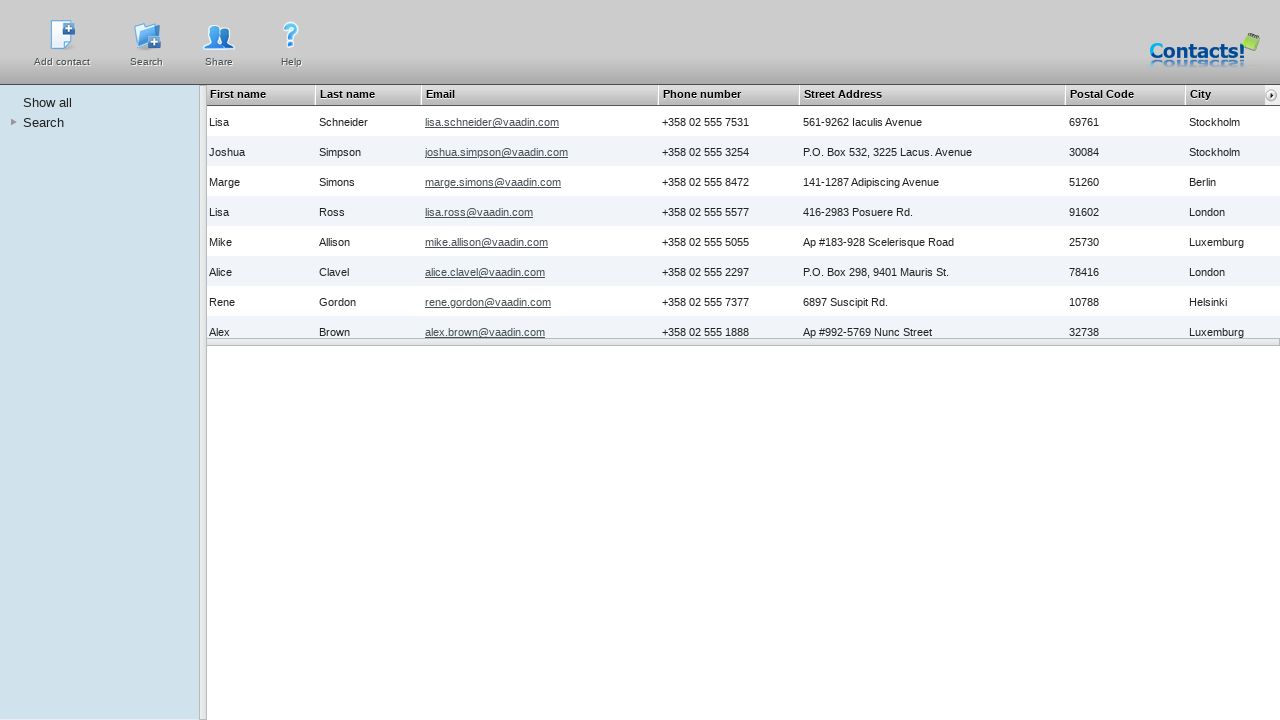

Contact form appeared with Save button visible
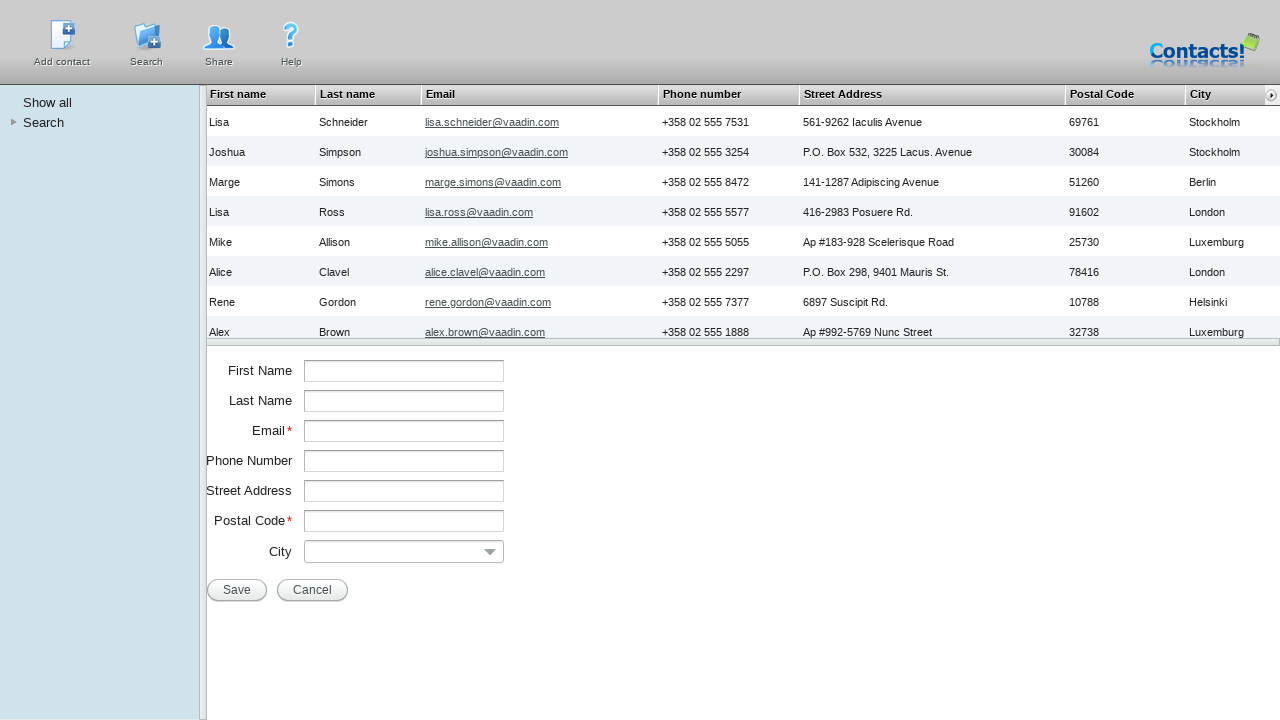

Located the contact form element
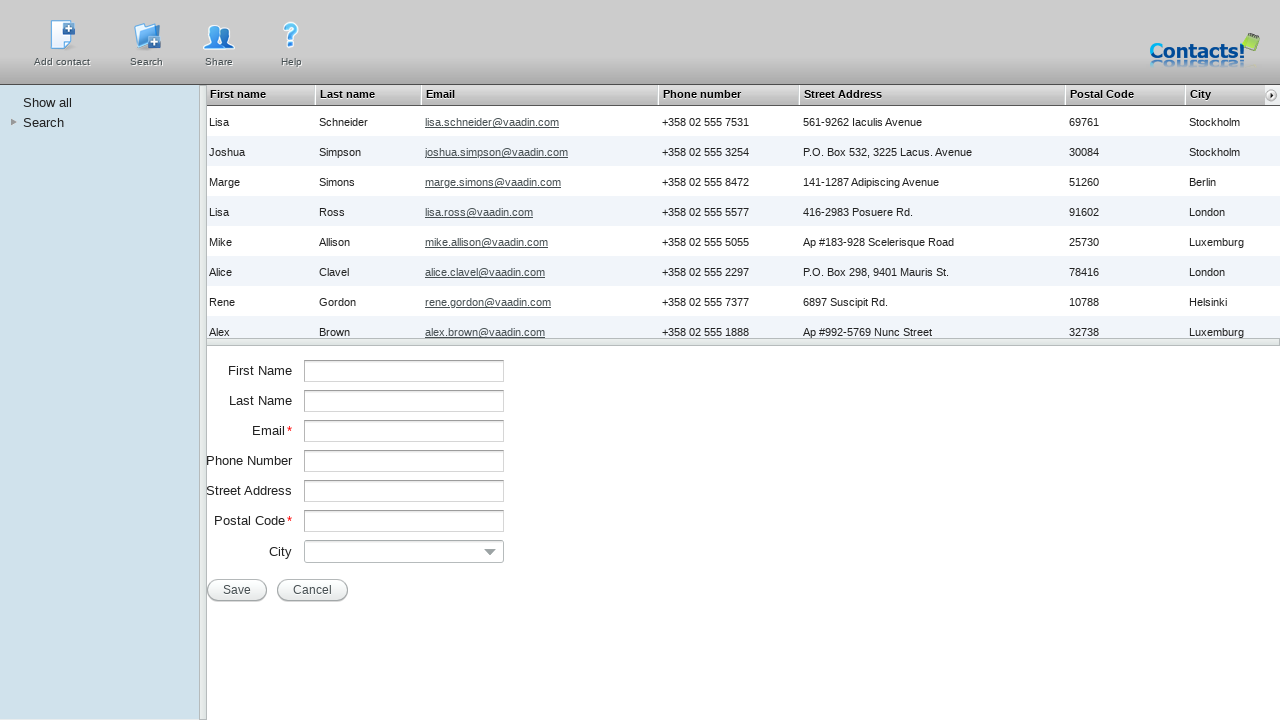

Filled in First Name field with 'Sarah' on text=Save >> xpath=ancestor::*[contains(@class, 'v-form')] >> nth=0 >> .v-formla
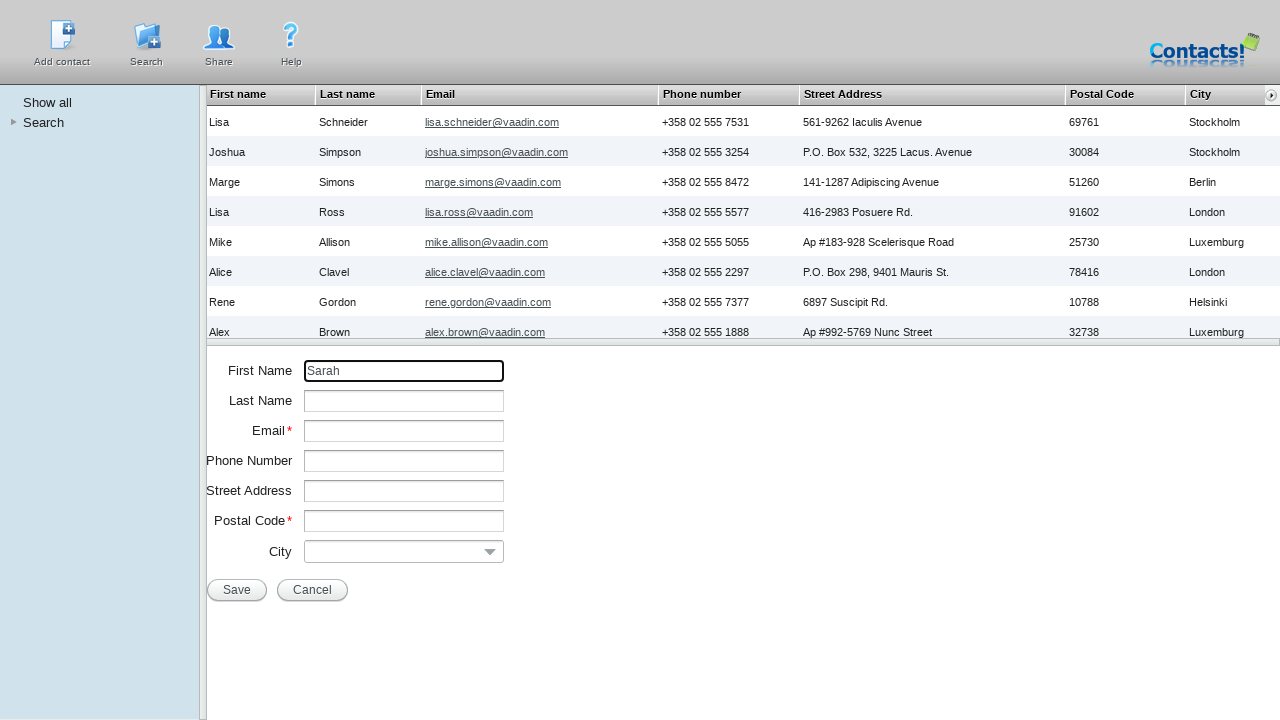

Filled in Last Name field with 'Connor' on text=Save >> xpath=ancestor::*[contains(@class, 'v-form')] >> nth=0 >> .v-formla
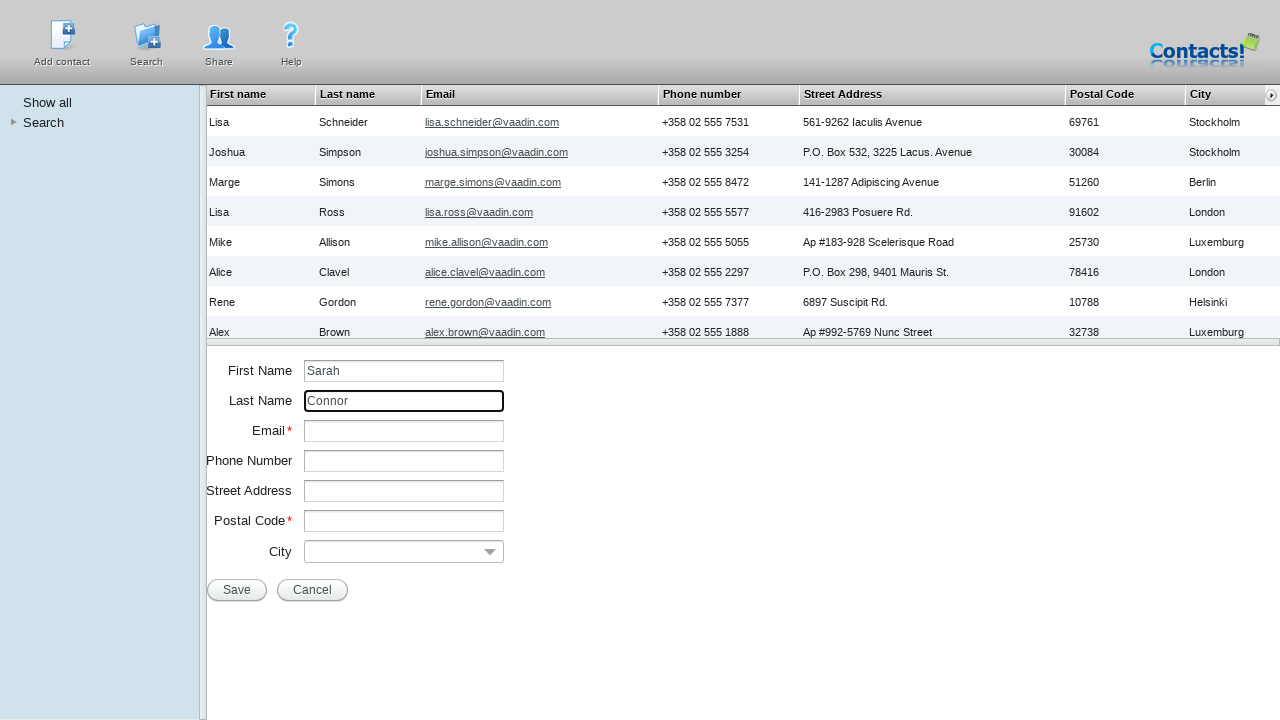

Filled in Email field with 'sarah.connor@gmail.com' on text=Save >> xpath=ancestor::*[contains(@class, 'v-form')] >> nth=0 >> .v-formla
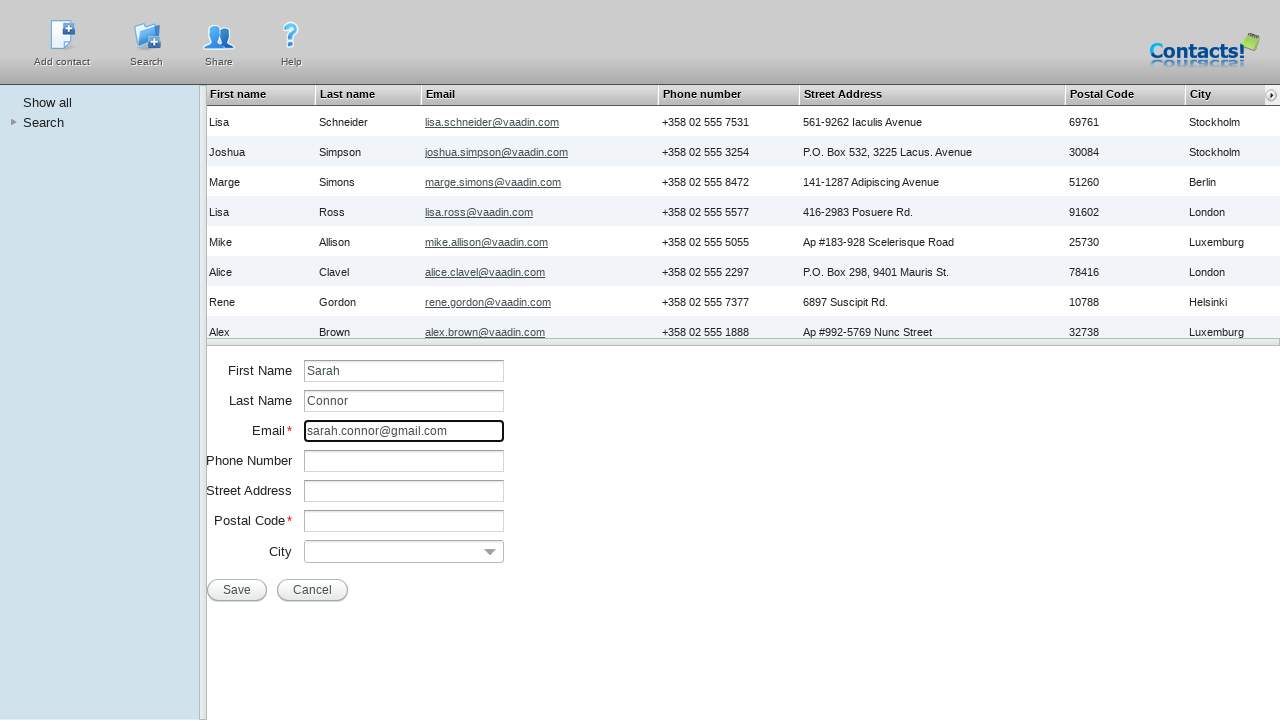

Filled in Phone number field with '0000000' on text=Save >> xpath=ancestor::*[contains(@class, 'v-form')] >> nth=0 >> .v-formla
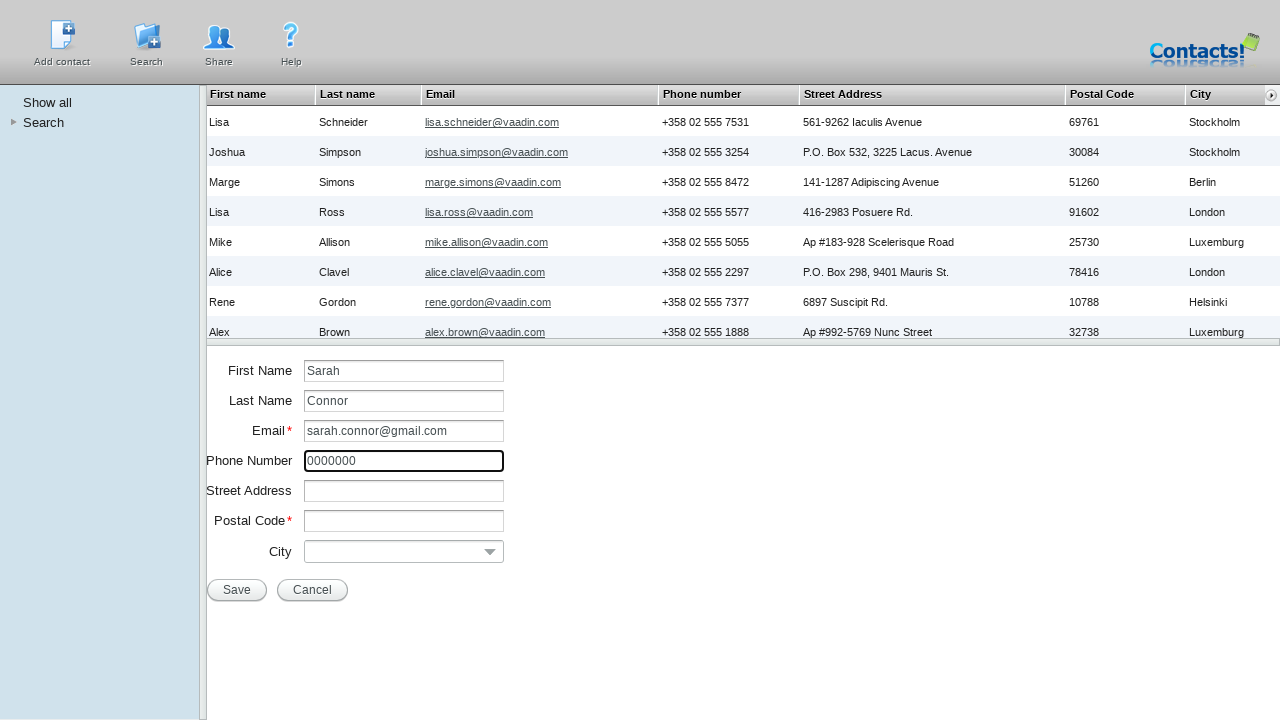

Filled in Street Address field with '-' on text=Save >> xpath=ancestor::*[contains(@class, 'v-form')] >> nth=0 >> .v-formla
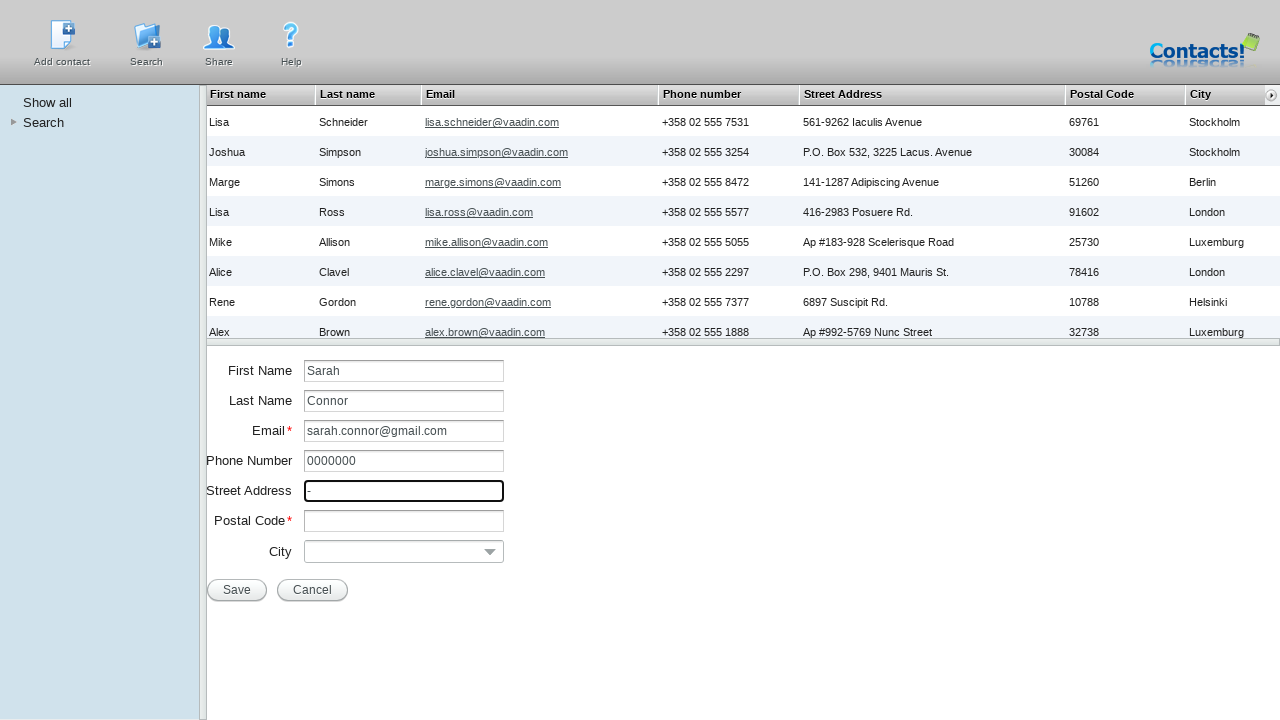

Filled in Postal Code field with '11111' on text=Save >> xpath=ancestor::*[contains(@class, 'v-form')] >> nth=0 >> .v-formla
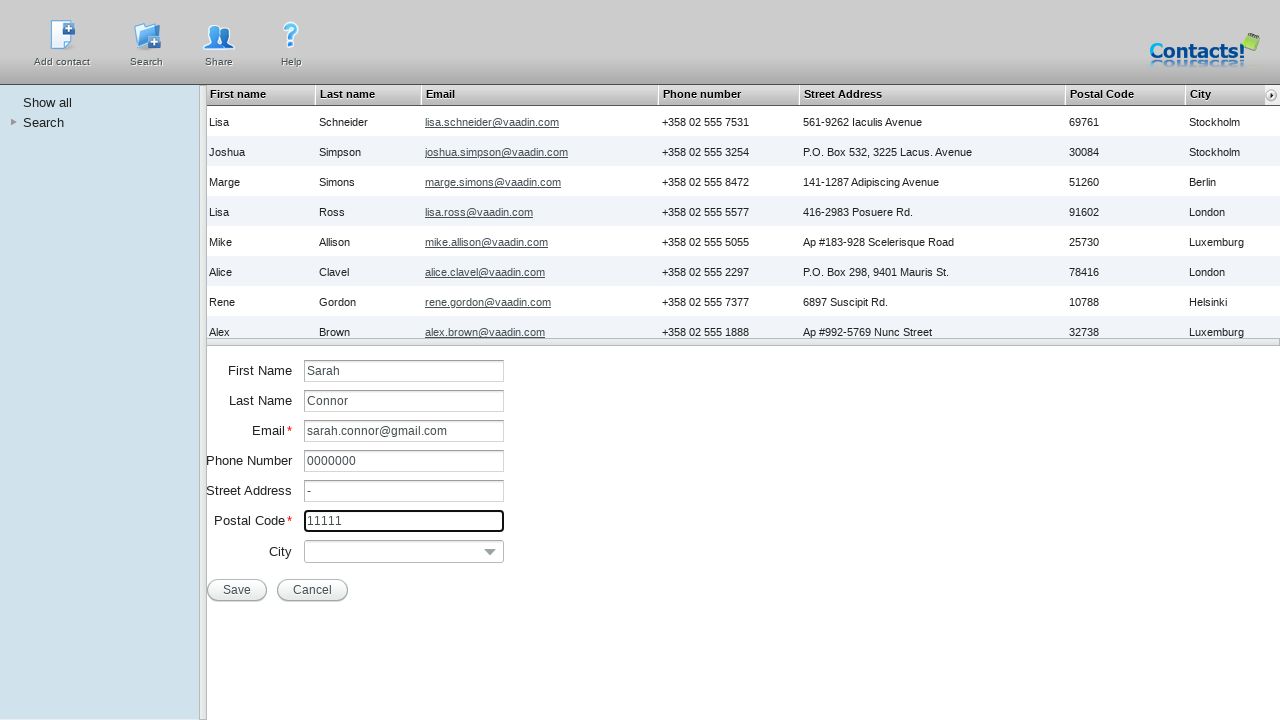

Typed 'Hon' in City field to trigger autocomplete on text=Save >> xpath=ancestor::*[contains(@class, 'v-form')] >> nth=0 >> .v-formla
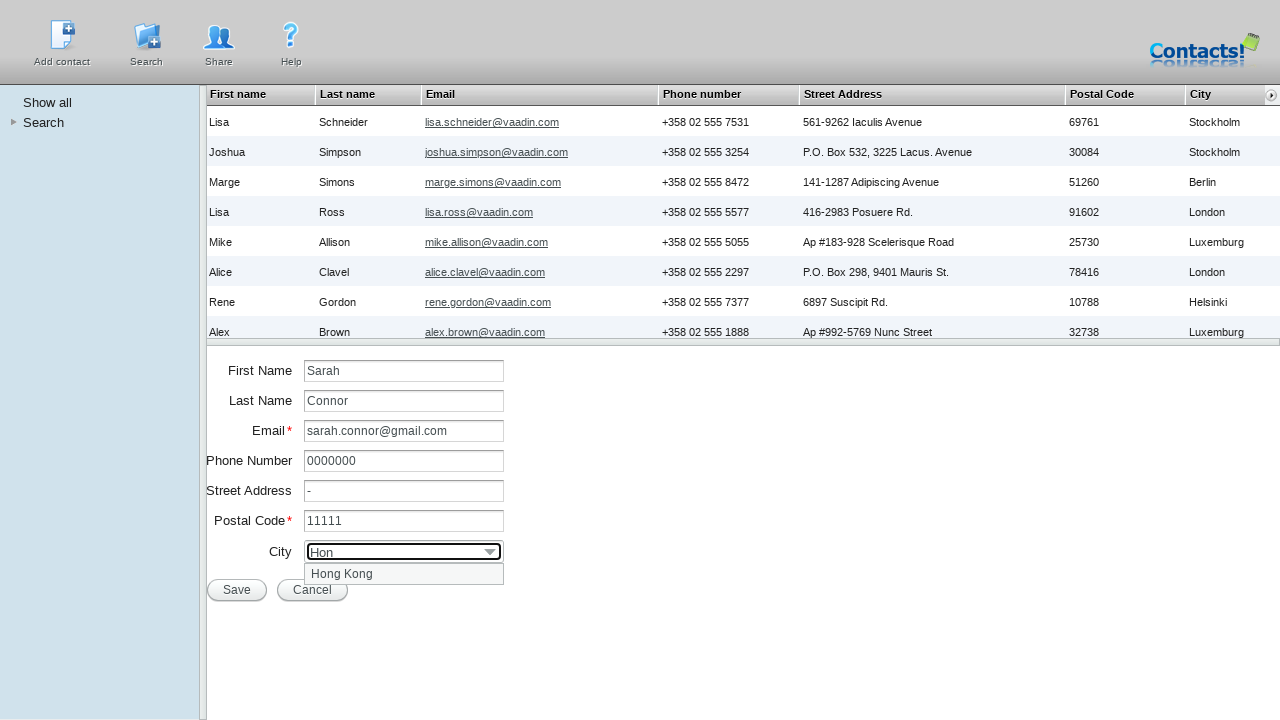

City dropdown suggestions appeared
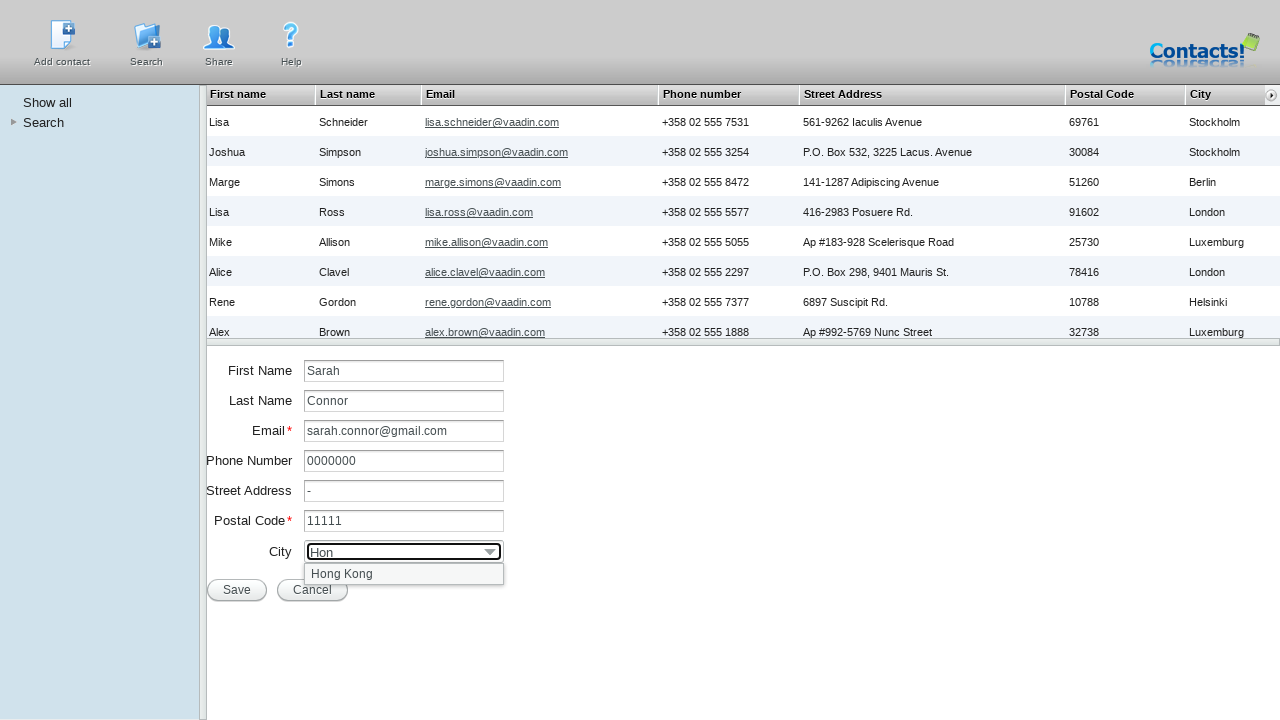

Selected 'Hong Kong' from the city dropdown at (342, 574) on .popupContent .v-filterselect-suggestmenu >> text=Hong Kong
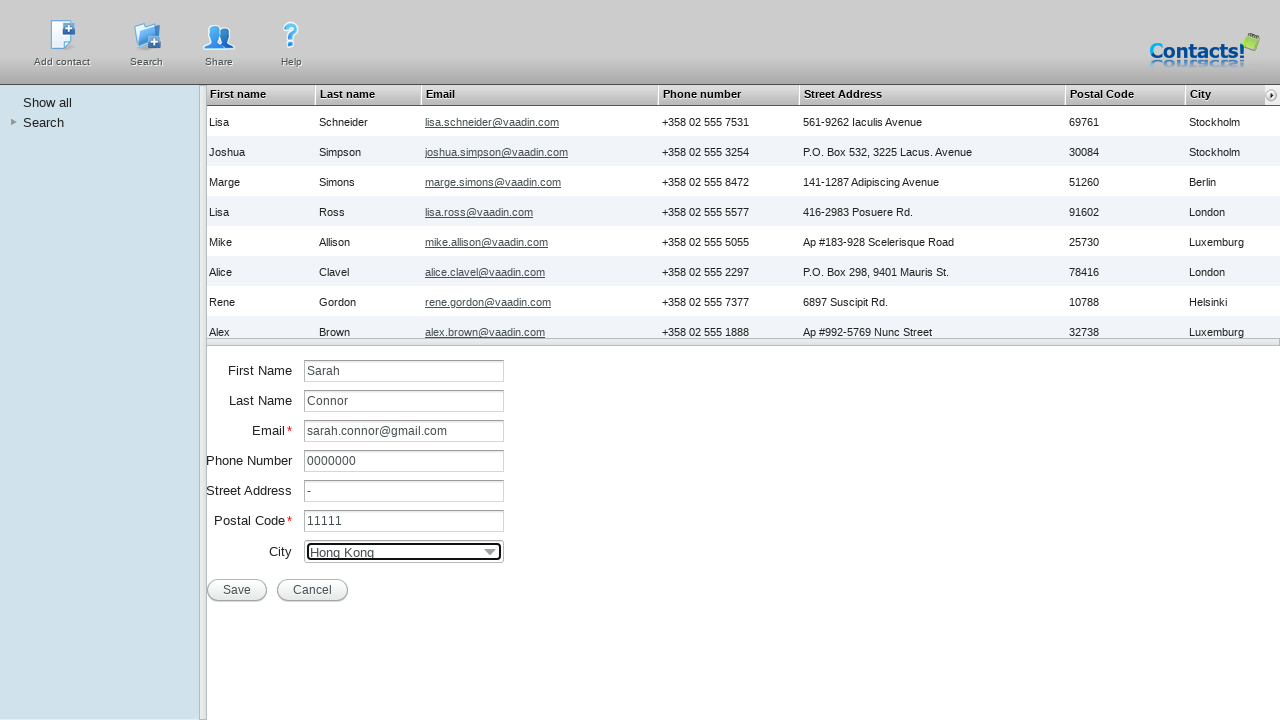

Clicked the Save button to add the contact at (237, 590) on text=Save >> xpath=ancestor::*[contains(@class, 'v-form')] >> nth=0 >> text=Save
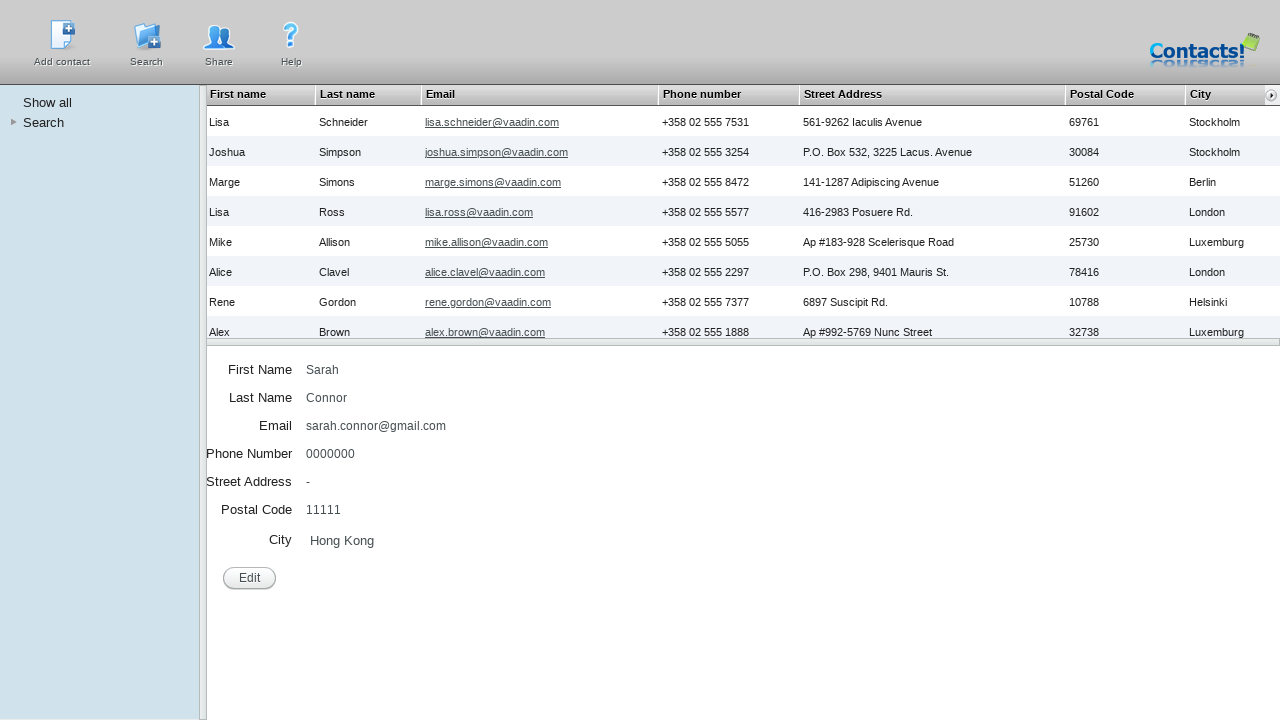

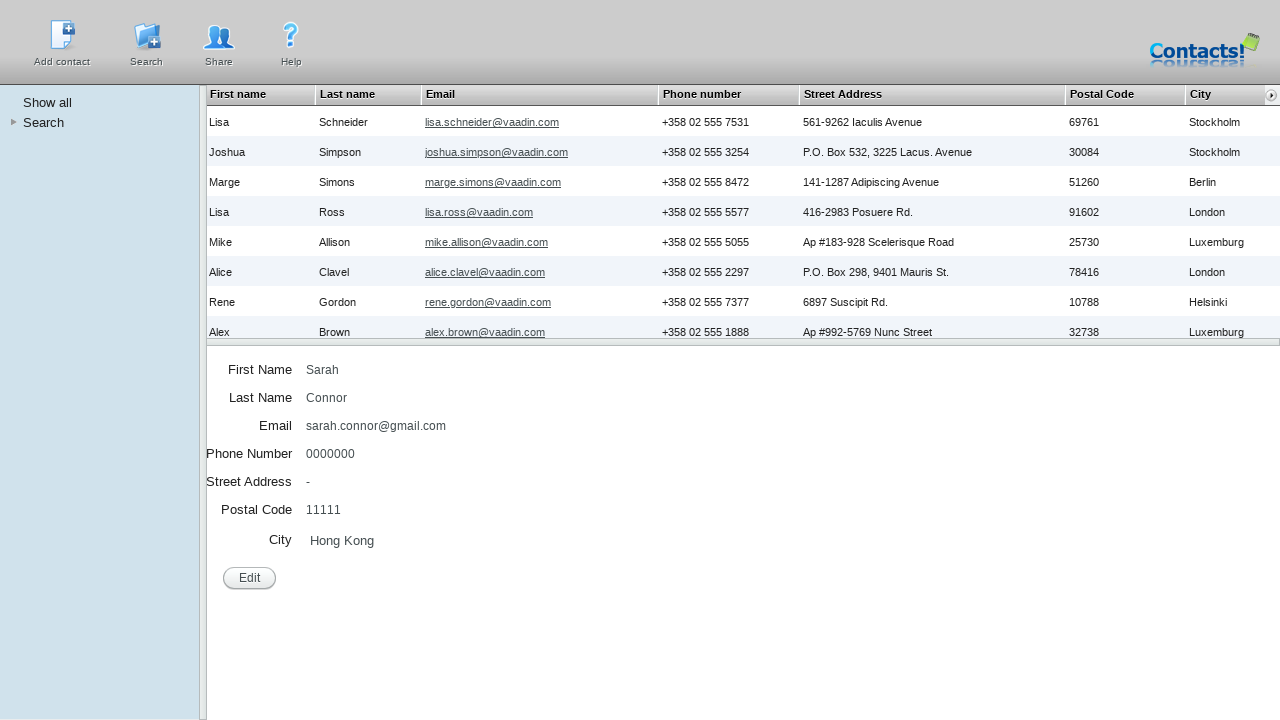